Tests that social media icons (Facebook, Instagram, Twitter) are present with correct links and SVG backgrounds across all pages

Starting URL: https://ntig-uppsala.github.io/pizzeria-rafiki/index.html

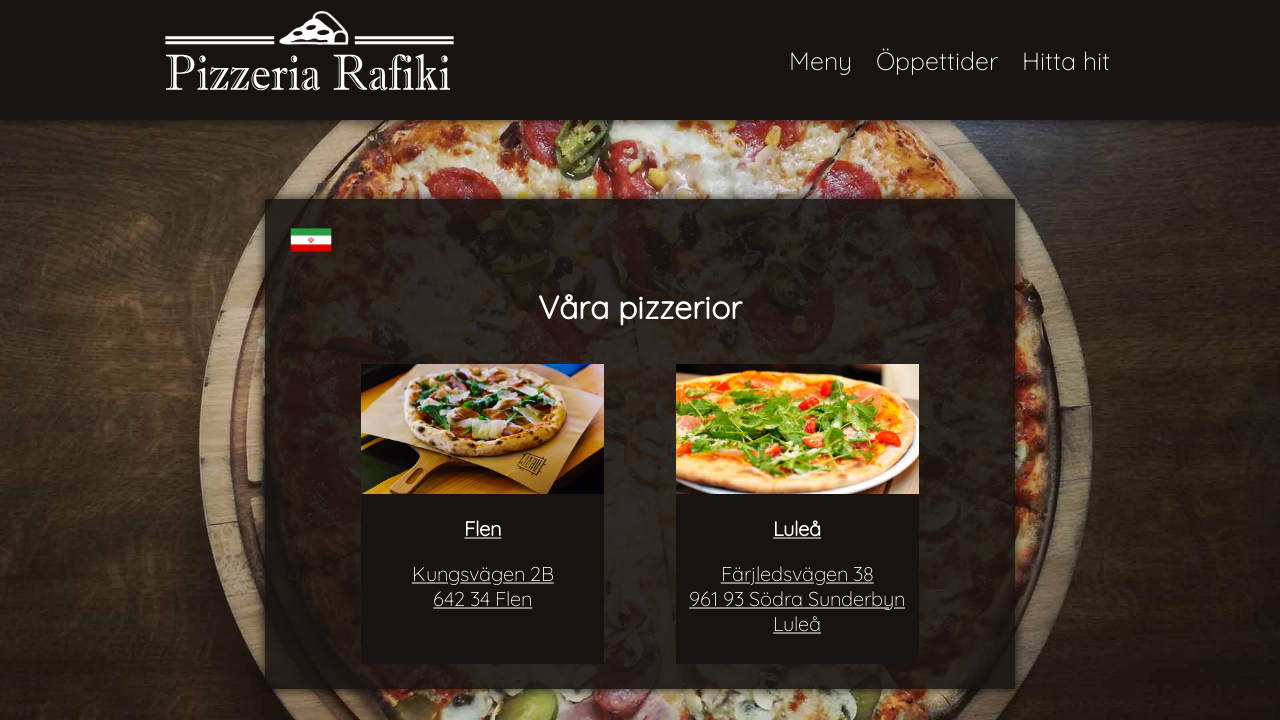

Waited for FacebookIcon element to load on index.html
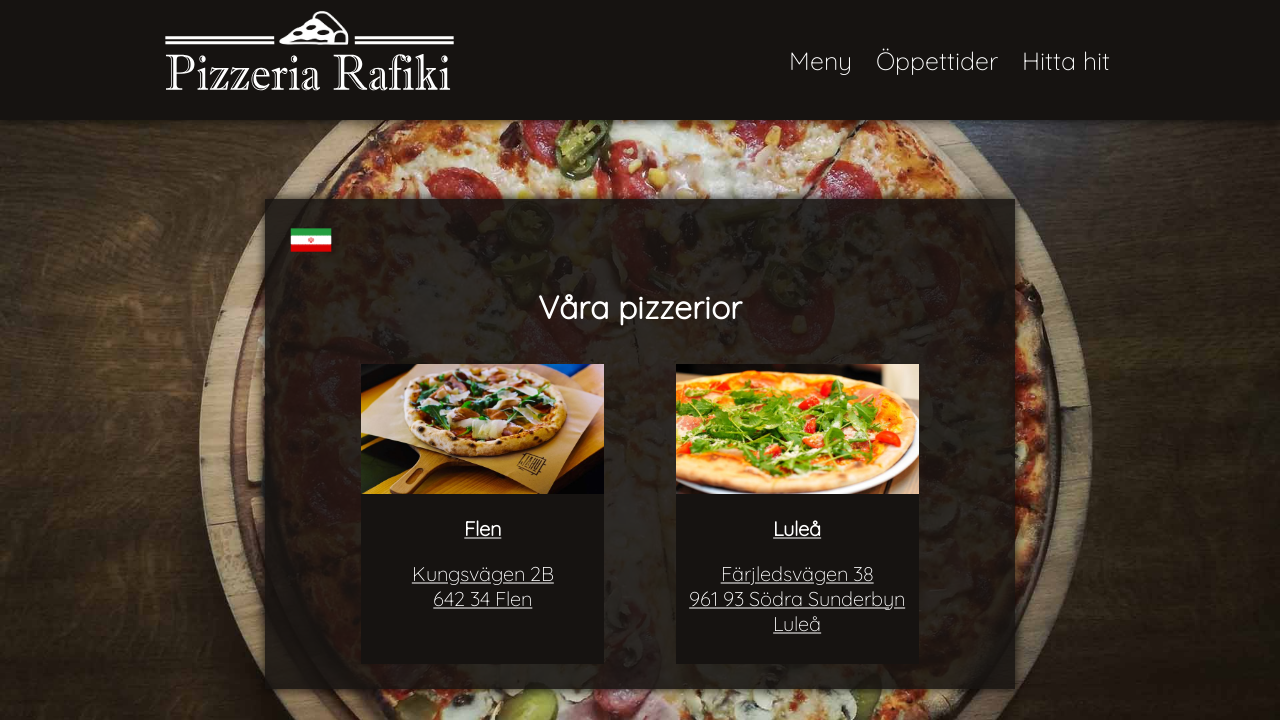

Retrieved href attribute from FacebookIcon: https://facebook.com/NTIuppsala
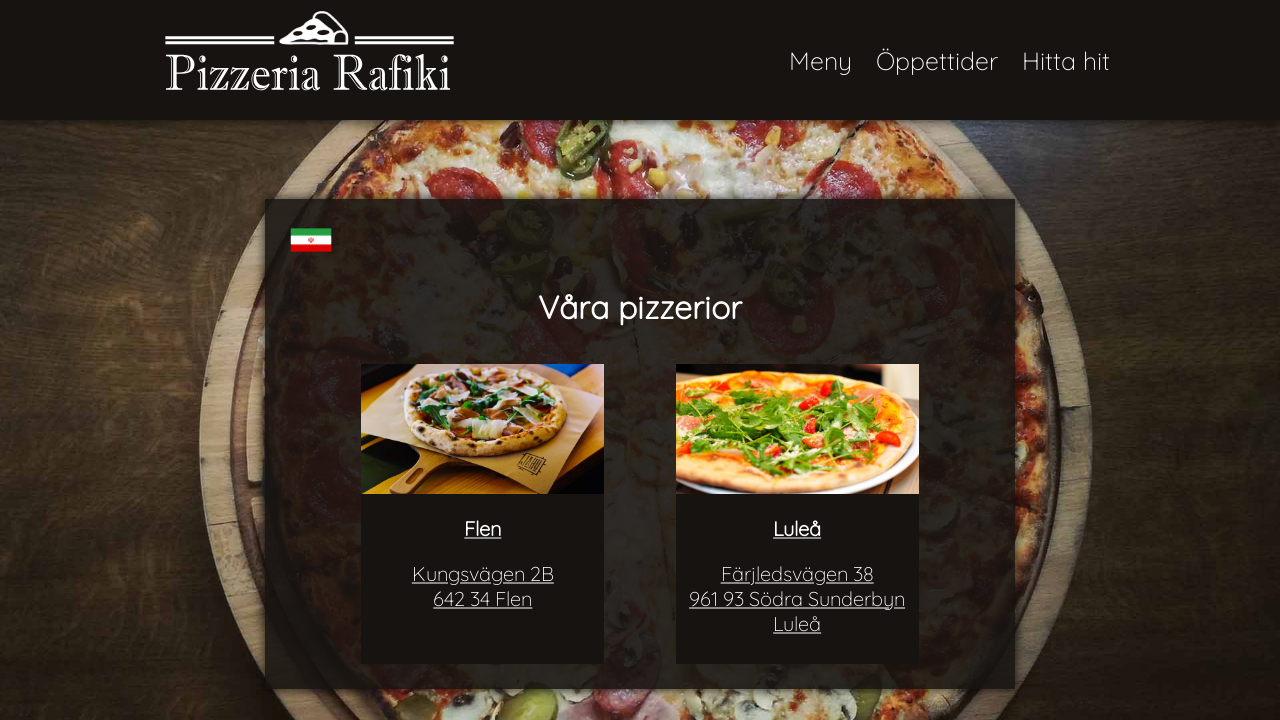

Verified FacebookIcon link contains 'NTIuppsala'
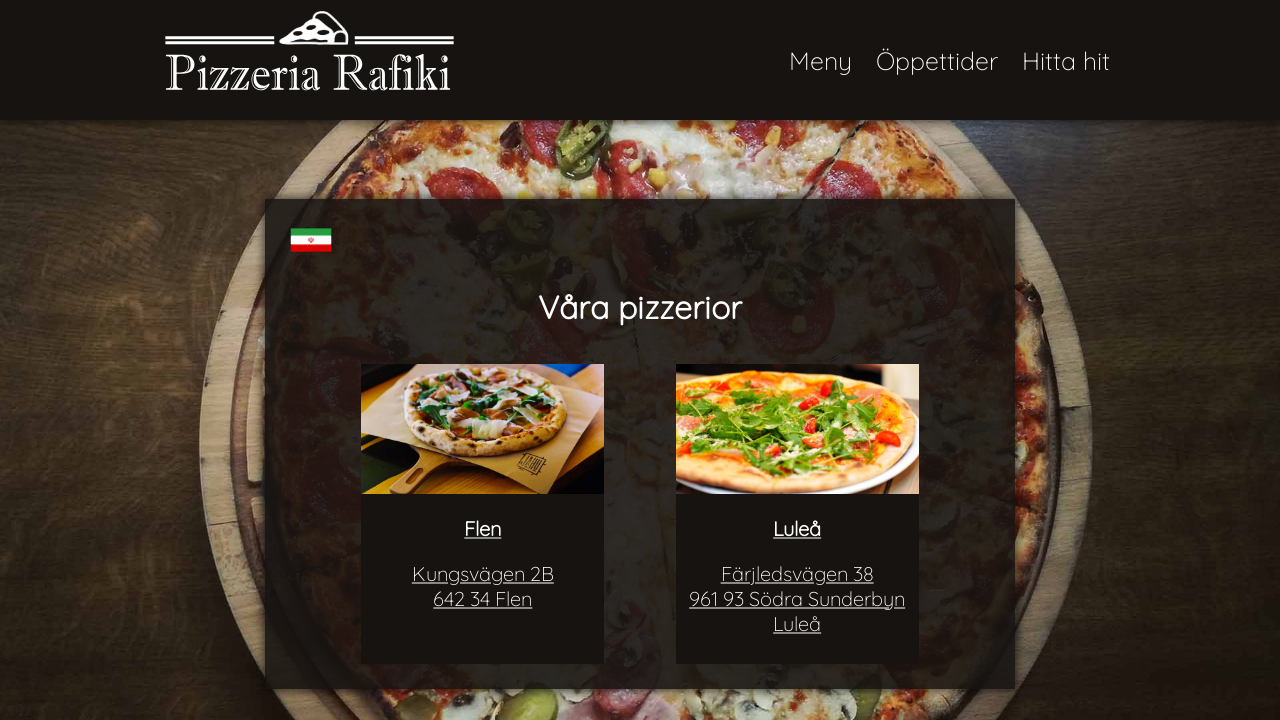

Waited for InstagramIcon element to load on index.html
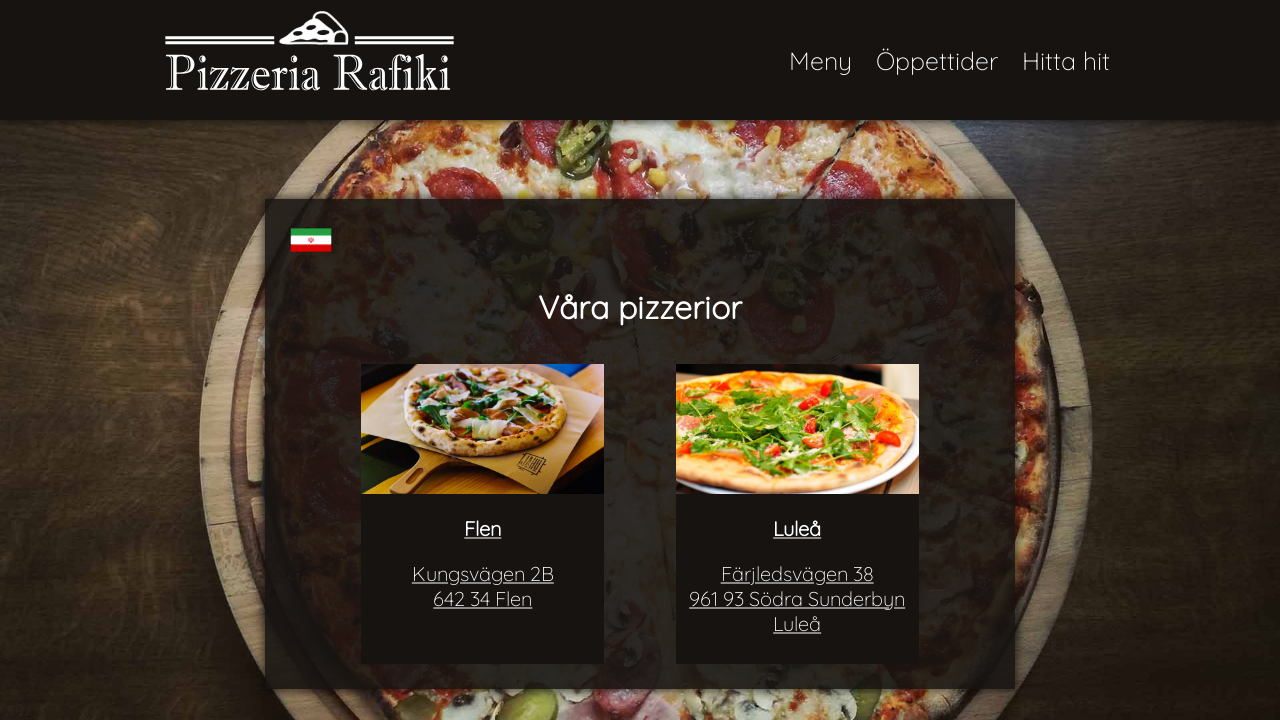

Retrieved href attribute from InstagramIcon: https://instagram.com/NTIuppsala
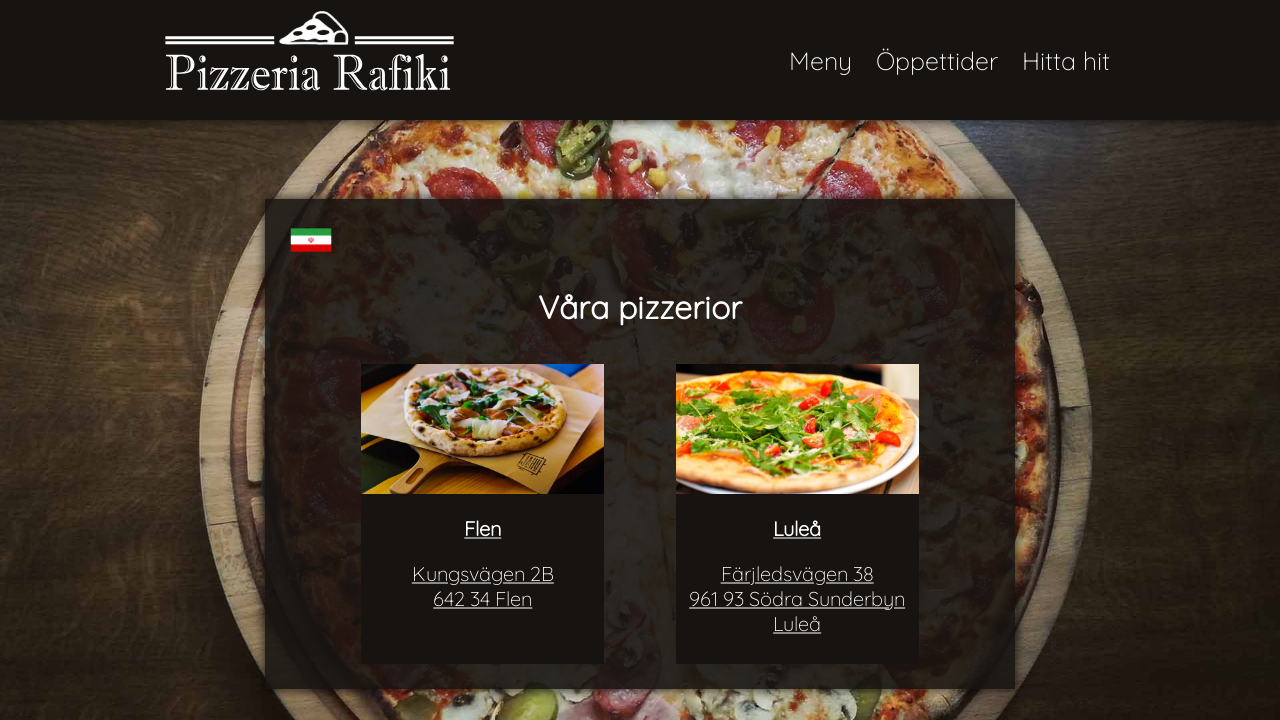

Verified InstagramIcon link contains 'NTIuppsala'
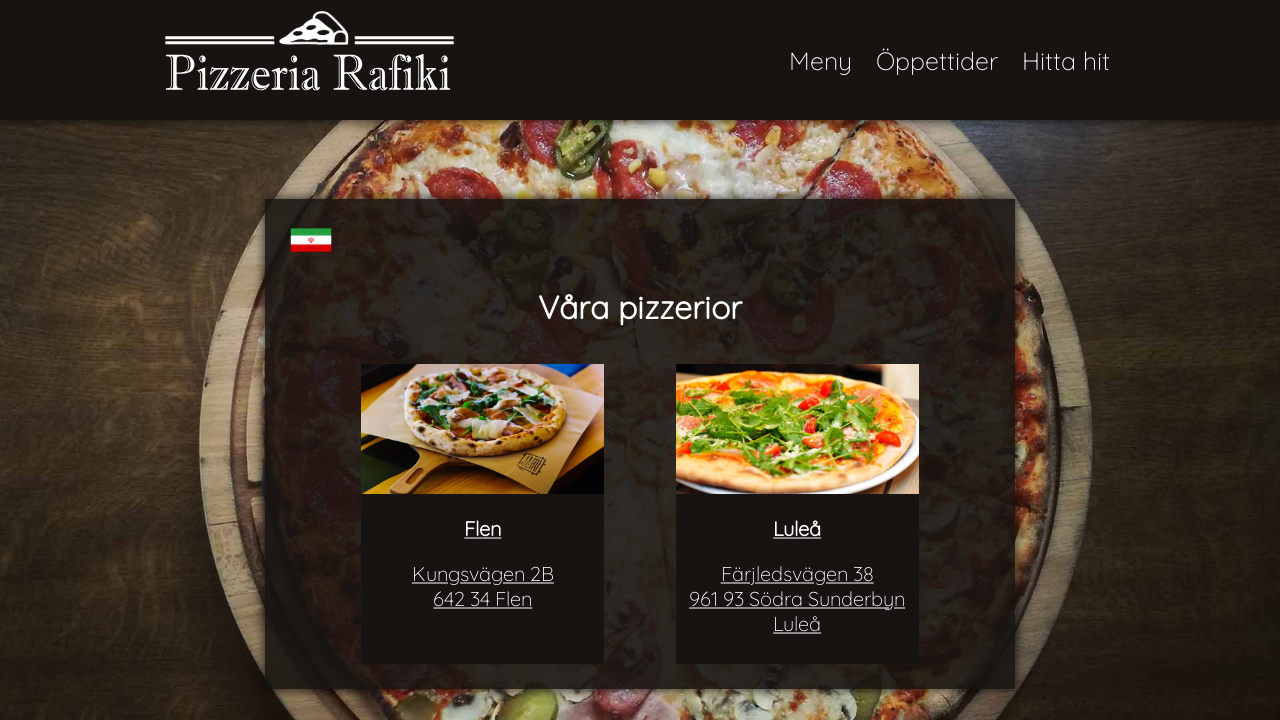

Waited for TwitterIcon element to load on index.html
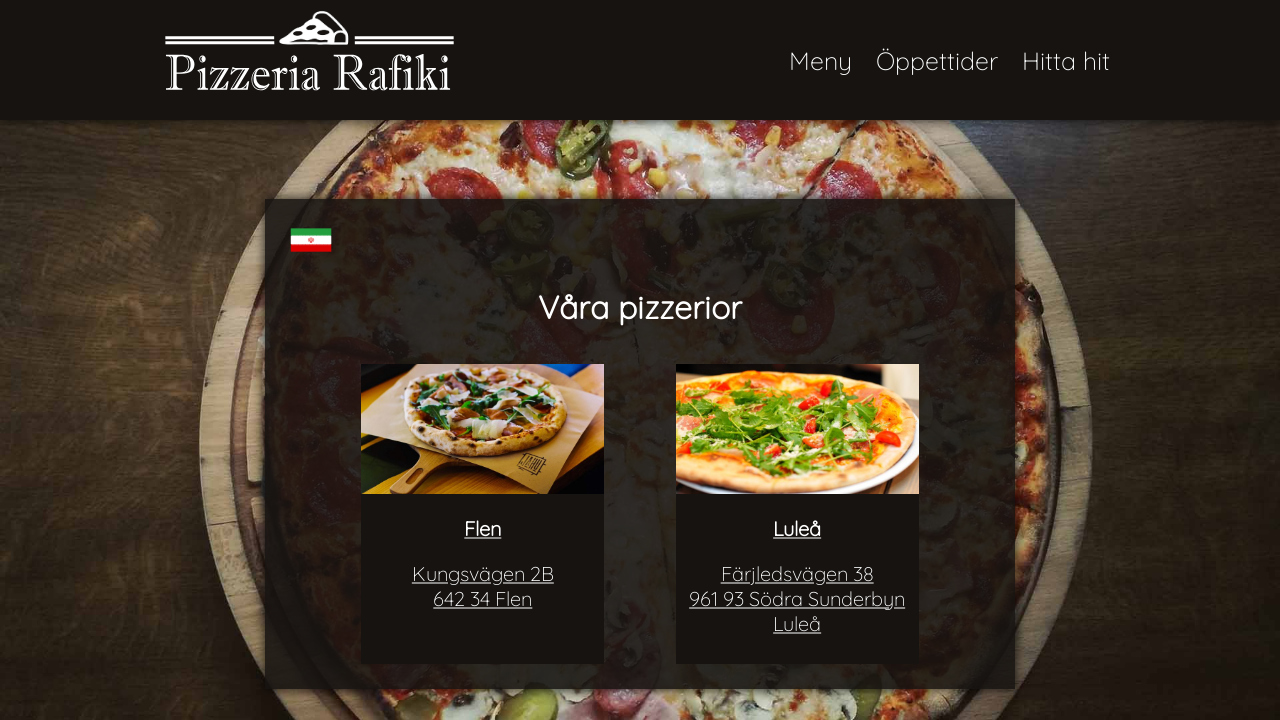

Retrieved href attribute from TwitterIcon: https://twitter.com/NTIuppsala
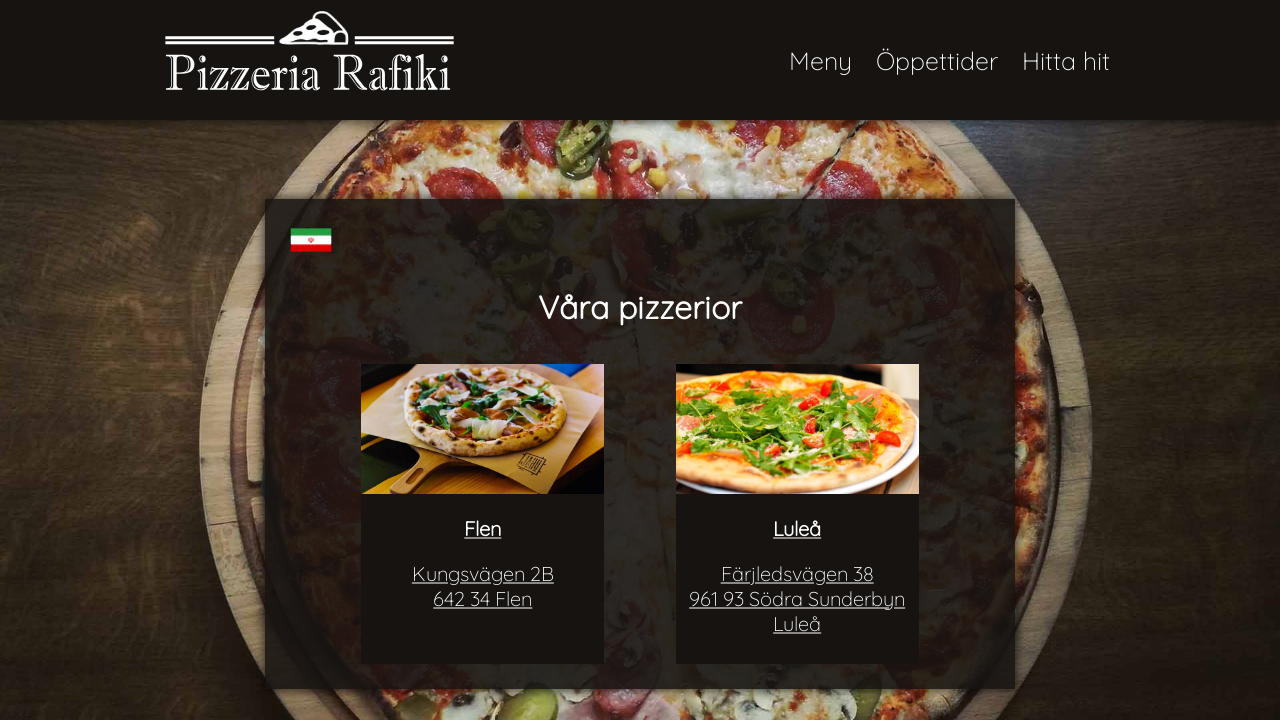

Verified TwitterIcon link contains 'NTIuppsala'
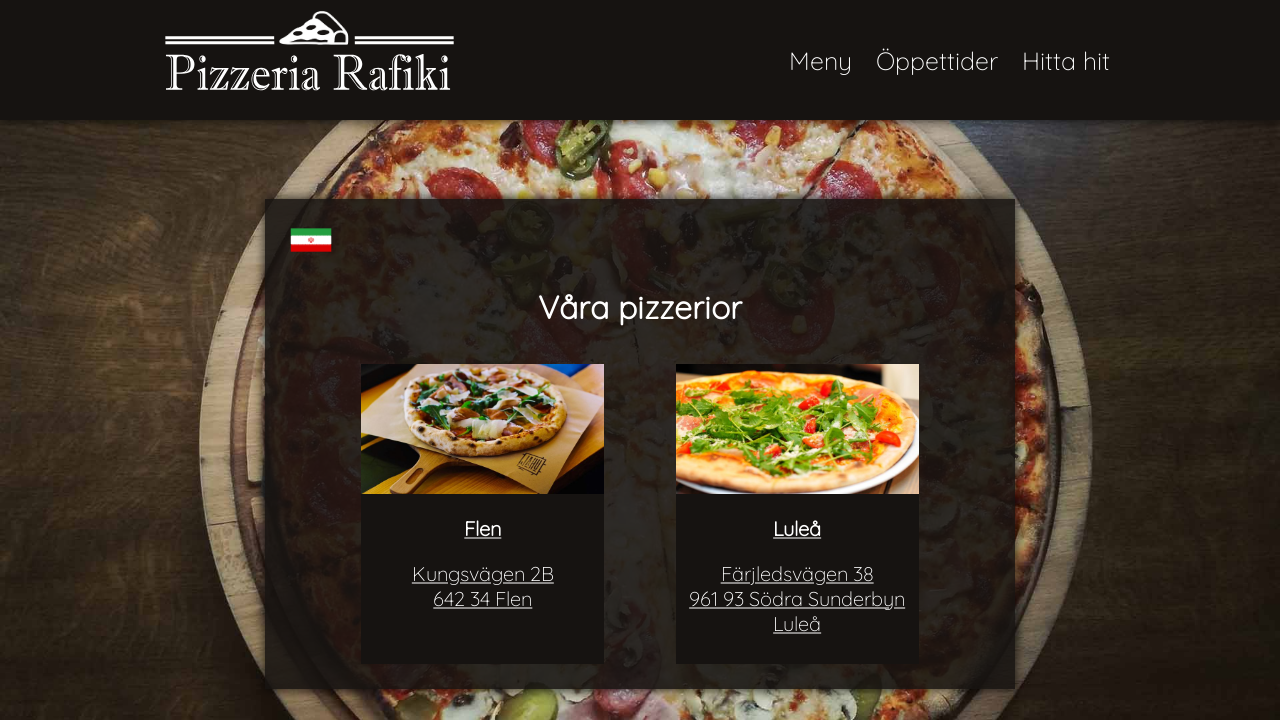

Navigated to lulea.html
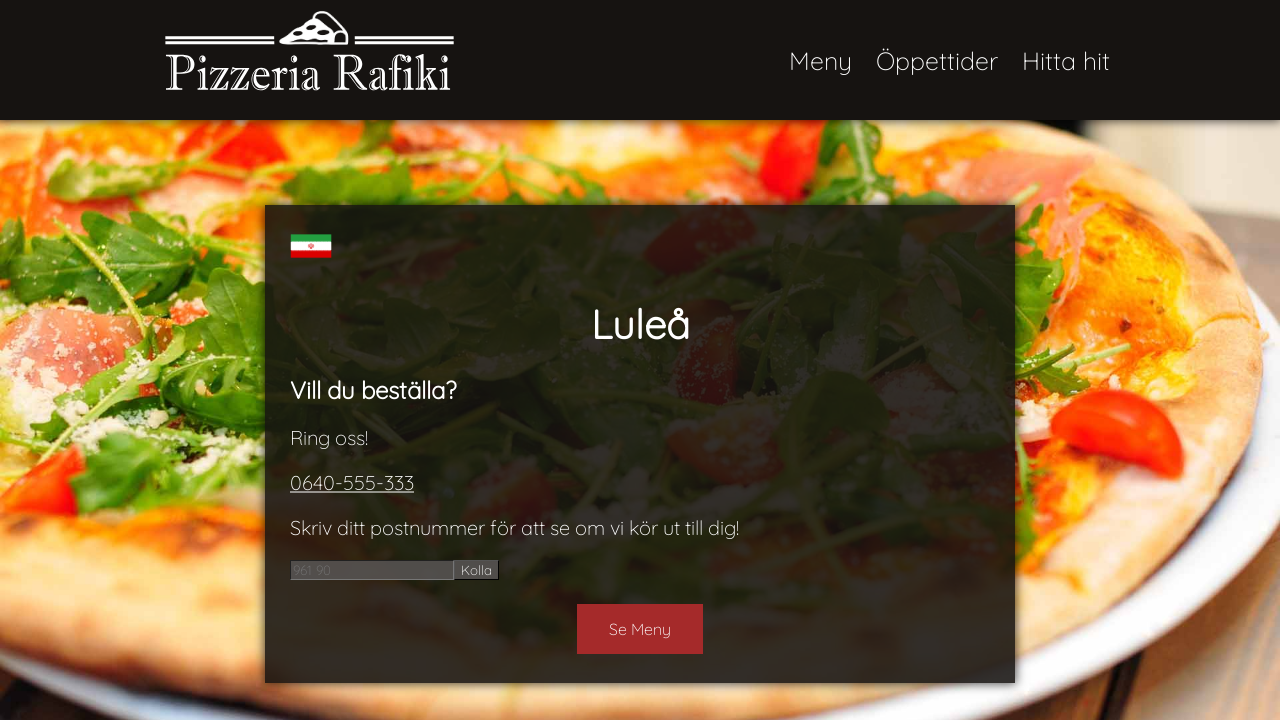

Waited for FacebookIcon element to load on lulea.html
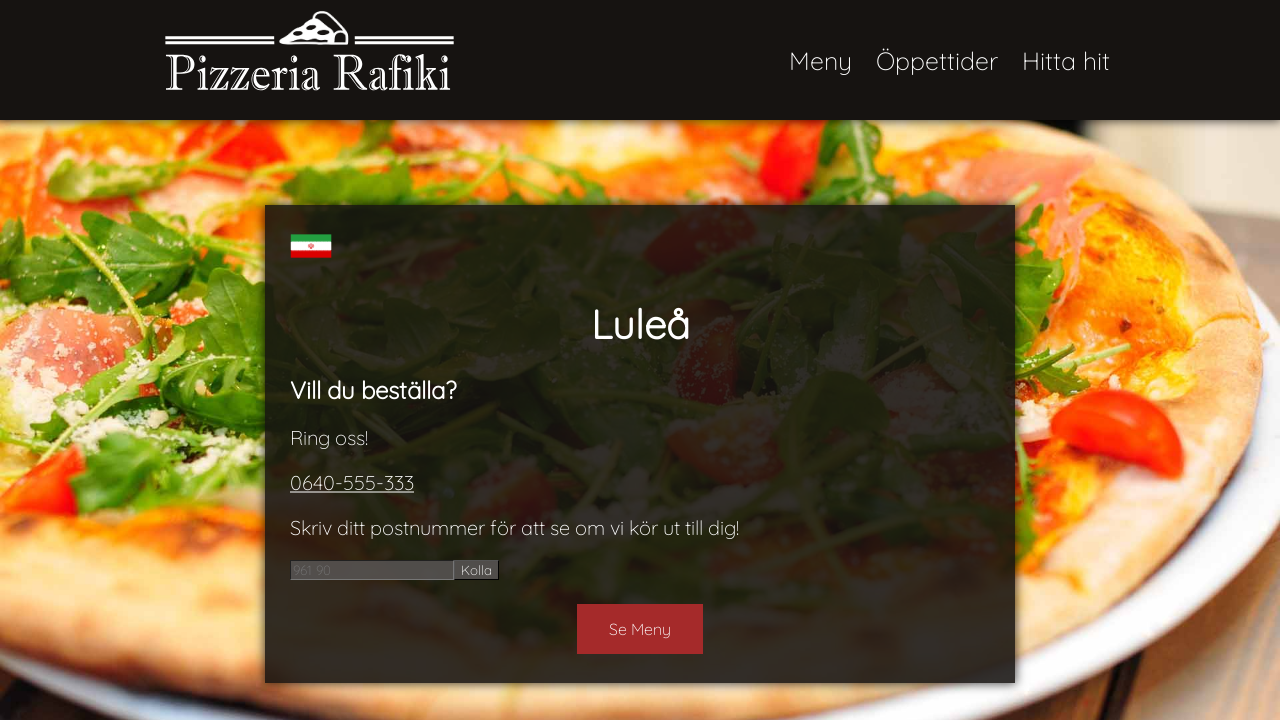

Retrieved href attribute from FacebookIcon: https://facebook.com/NTIuppsala
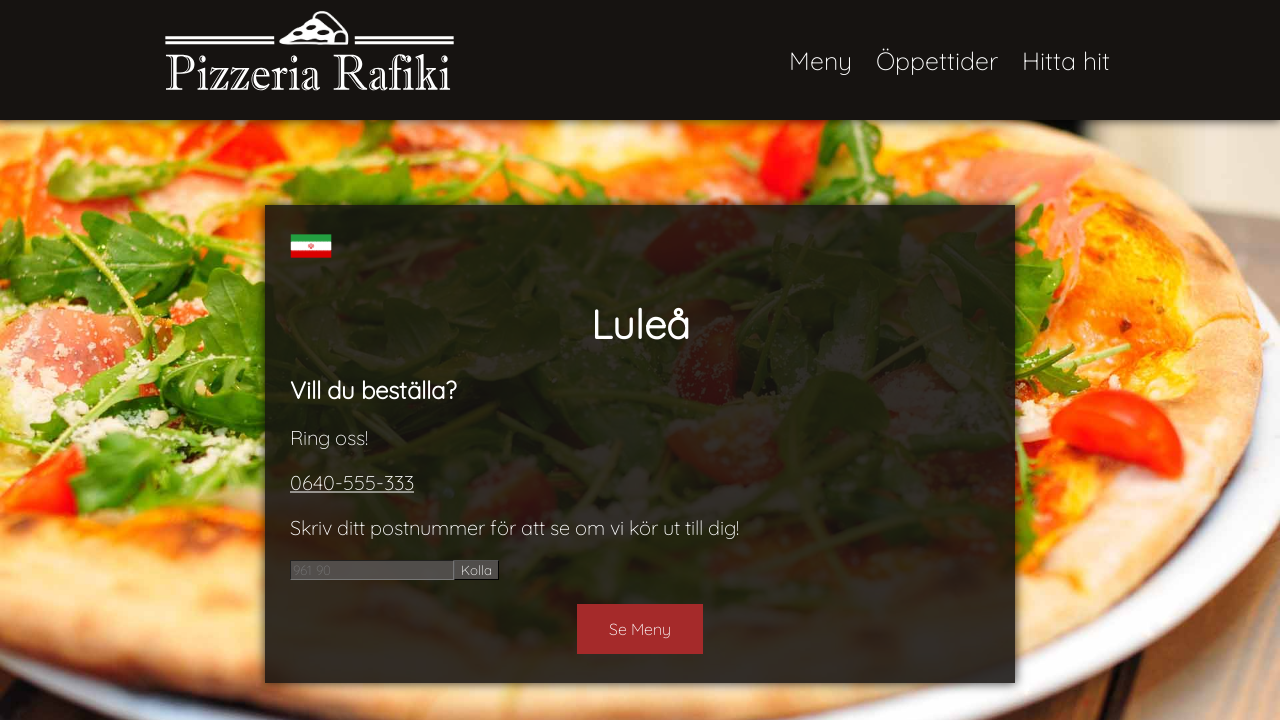

Verified FacebookIcon link contains 'NTIuppsala'
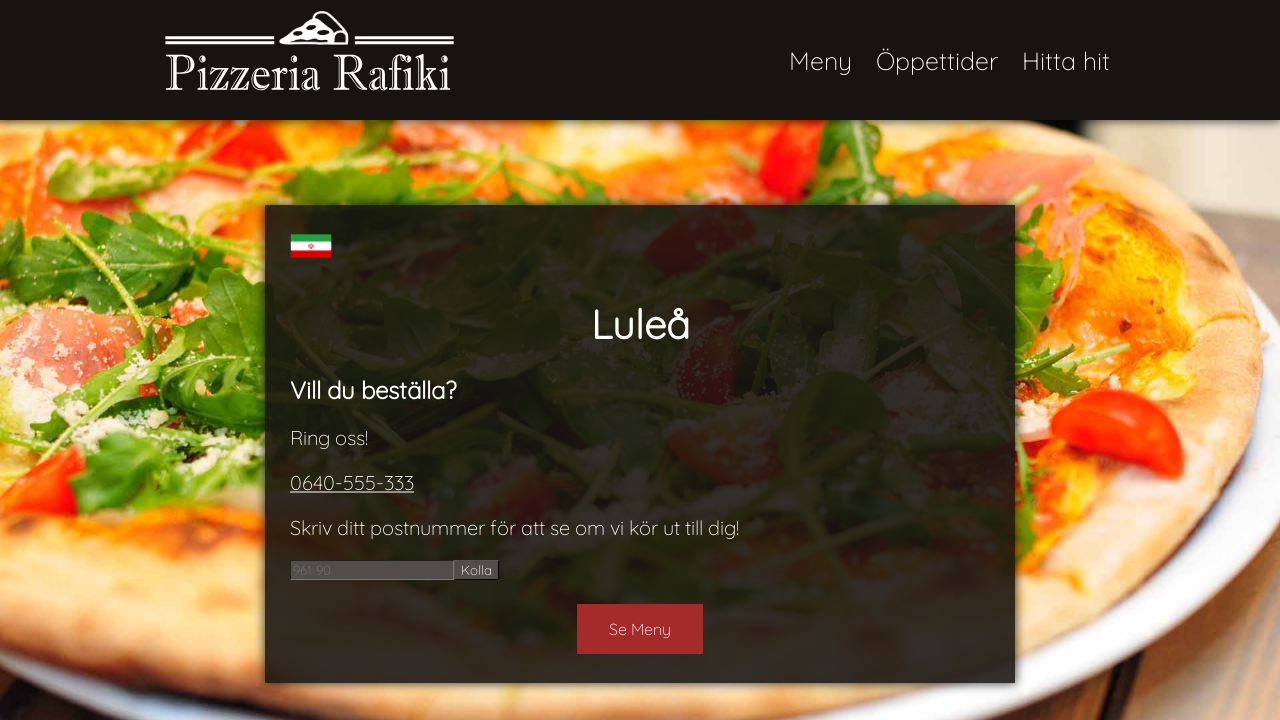

Waited for InstagramIcon element to load on lulea.html
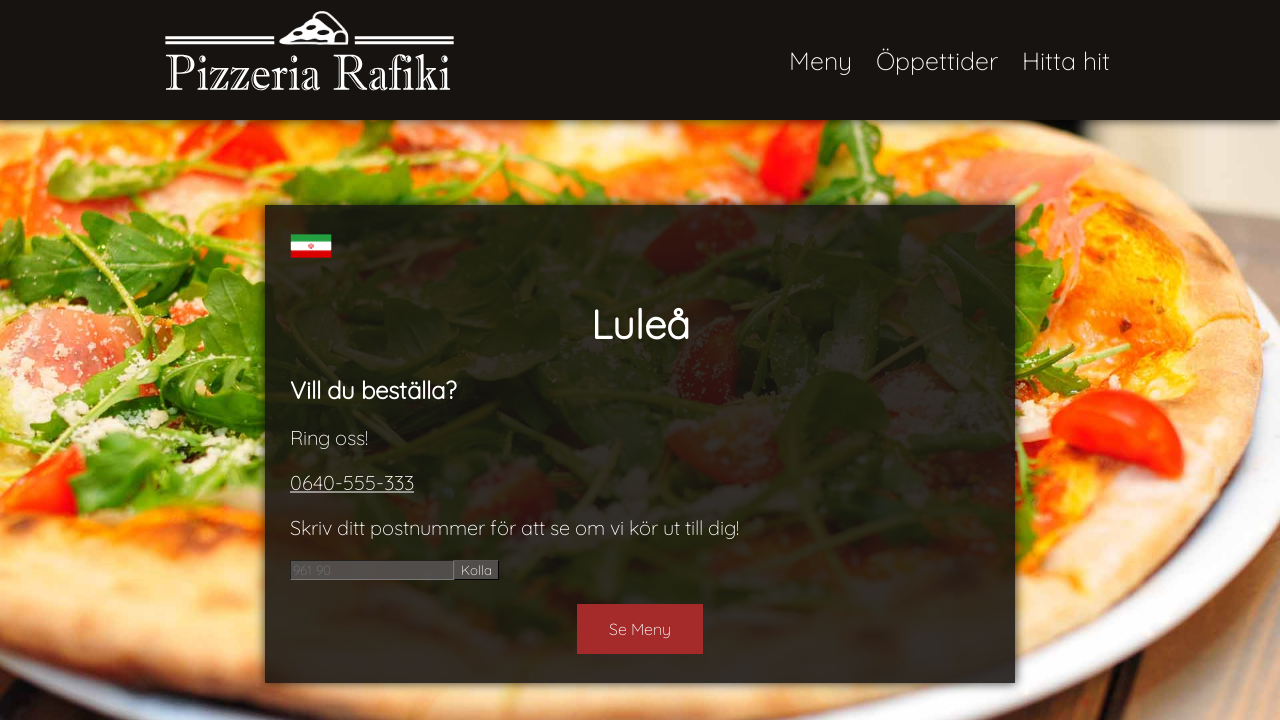

Retrieved href attribute from InstagramIcon: https://instagram.com/NTIuppsala
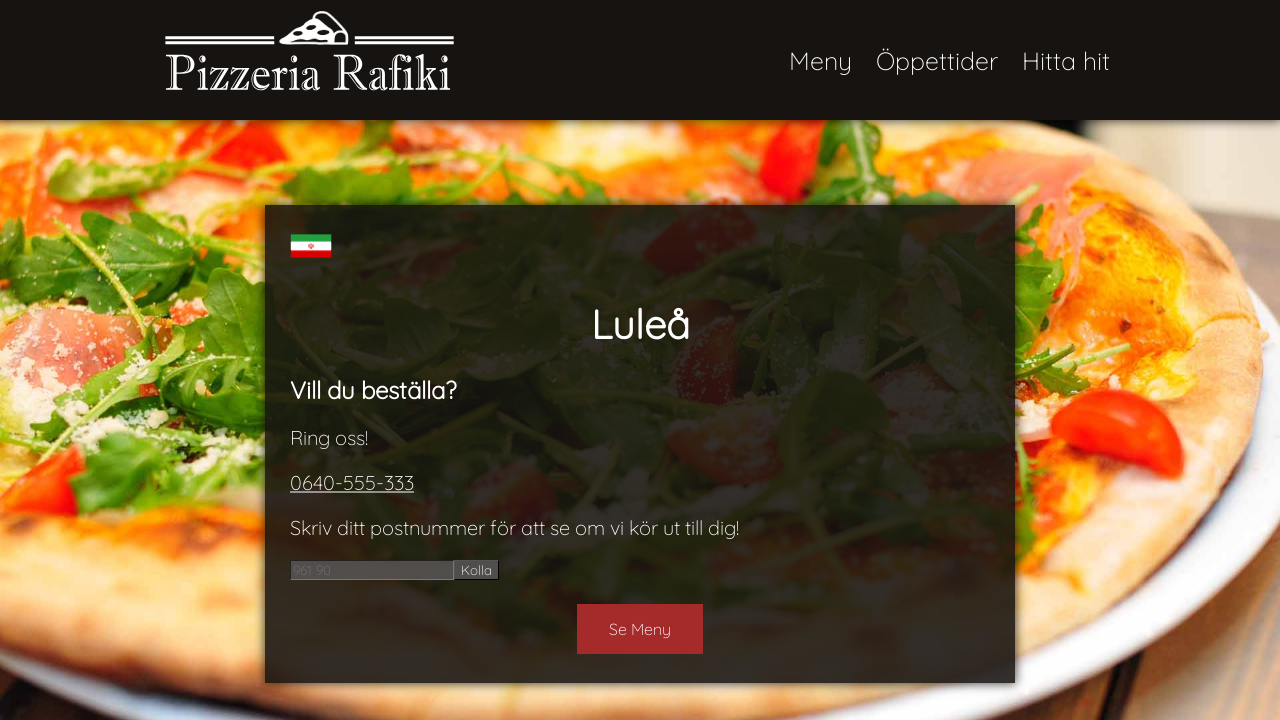

Verified InstagramIcon link contains 'NTIuppsala'
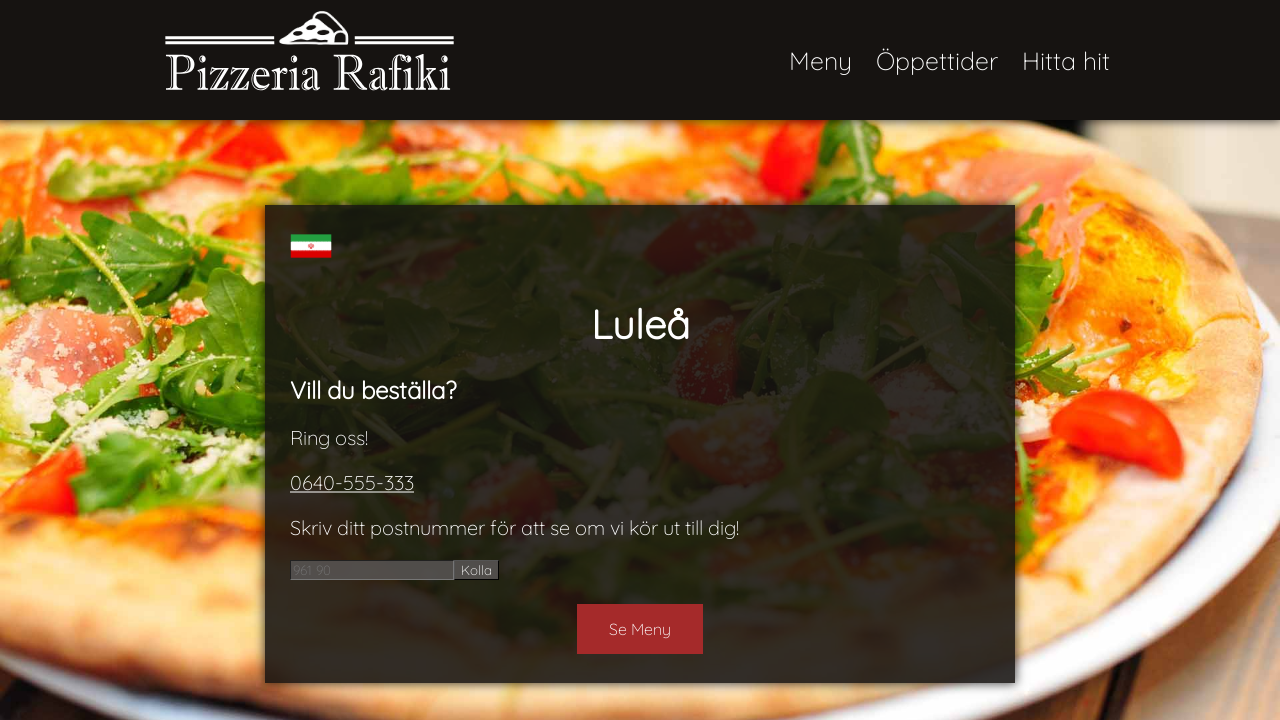

Waited for TwitterIcon element to load on lulea.html
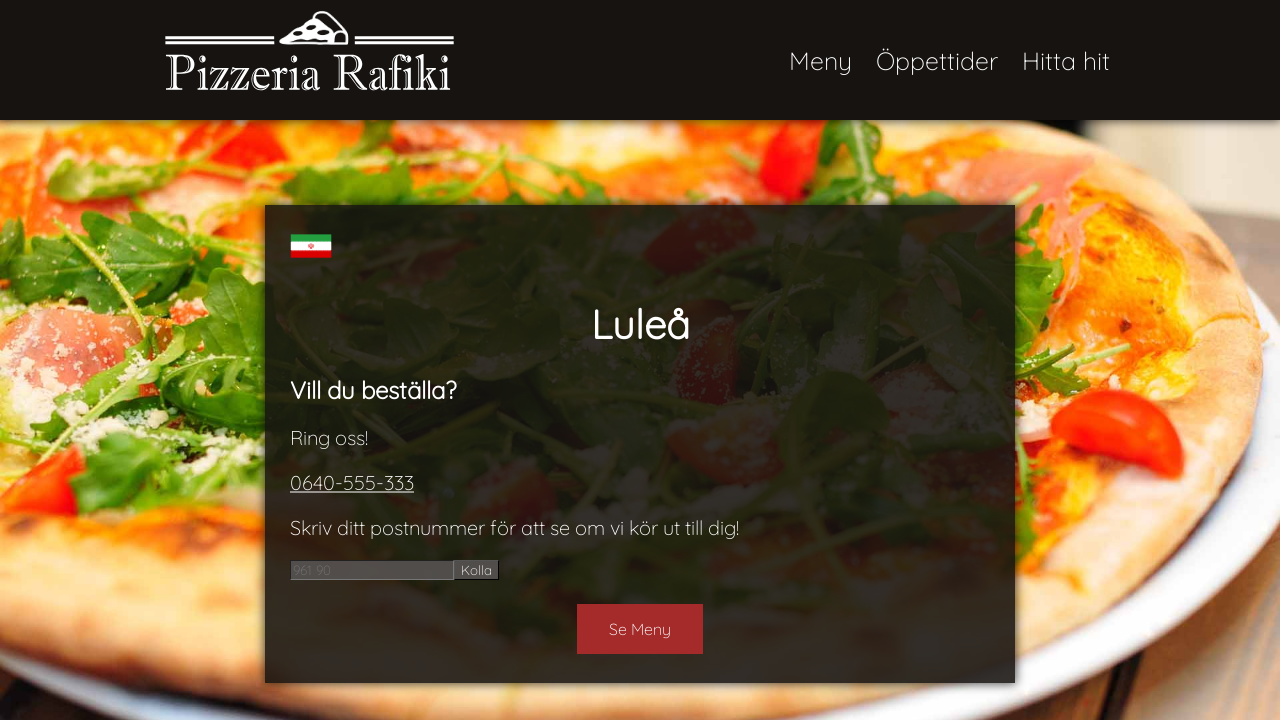

Retrieved href attribute from TwitterIcon: https://twitter.com/NTIuppsala
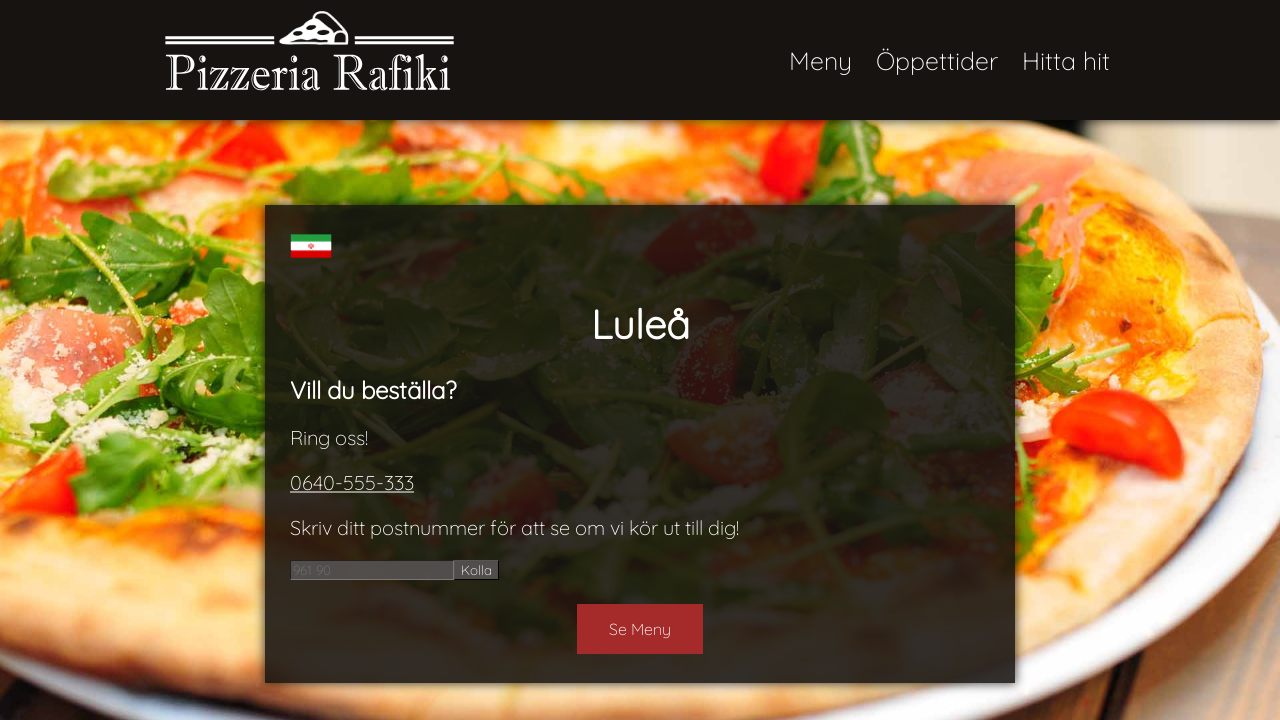

Verified TwitterIcon link contains 'NTIuppsala'
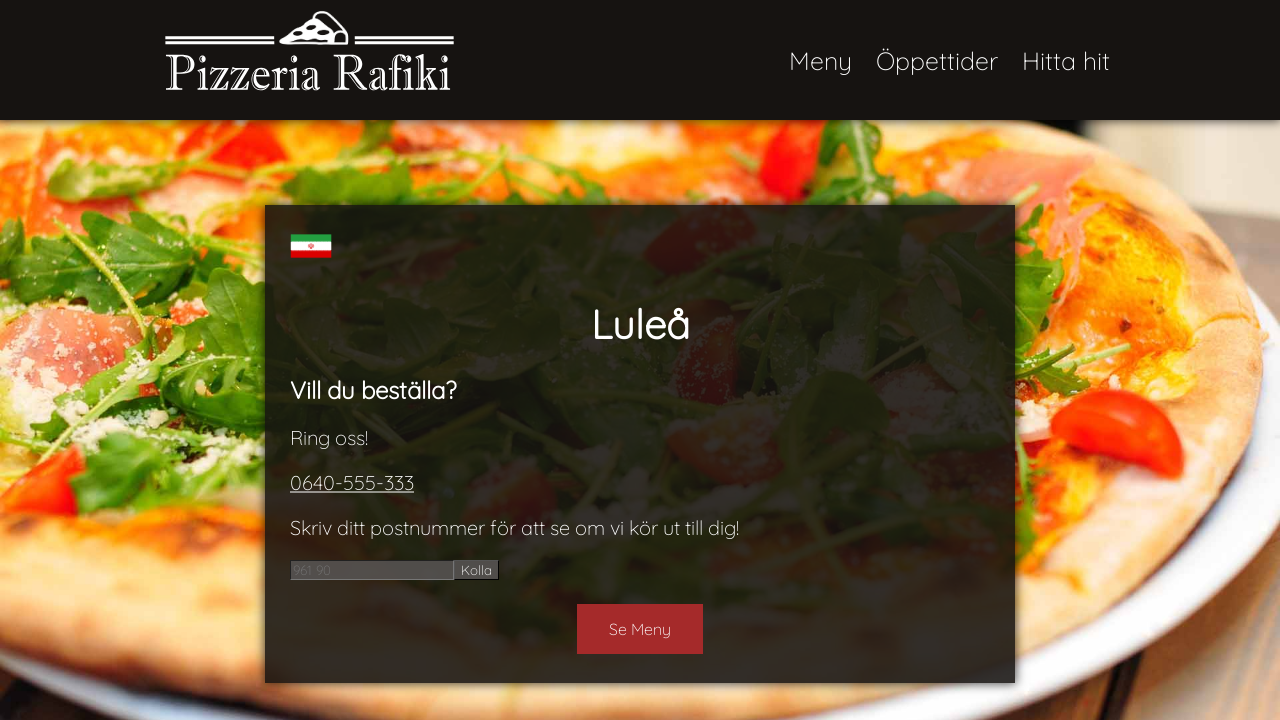

Navigated to flen.html
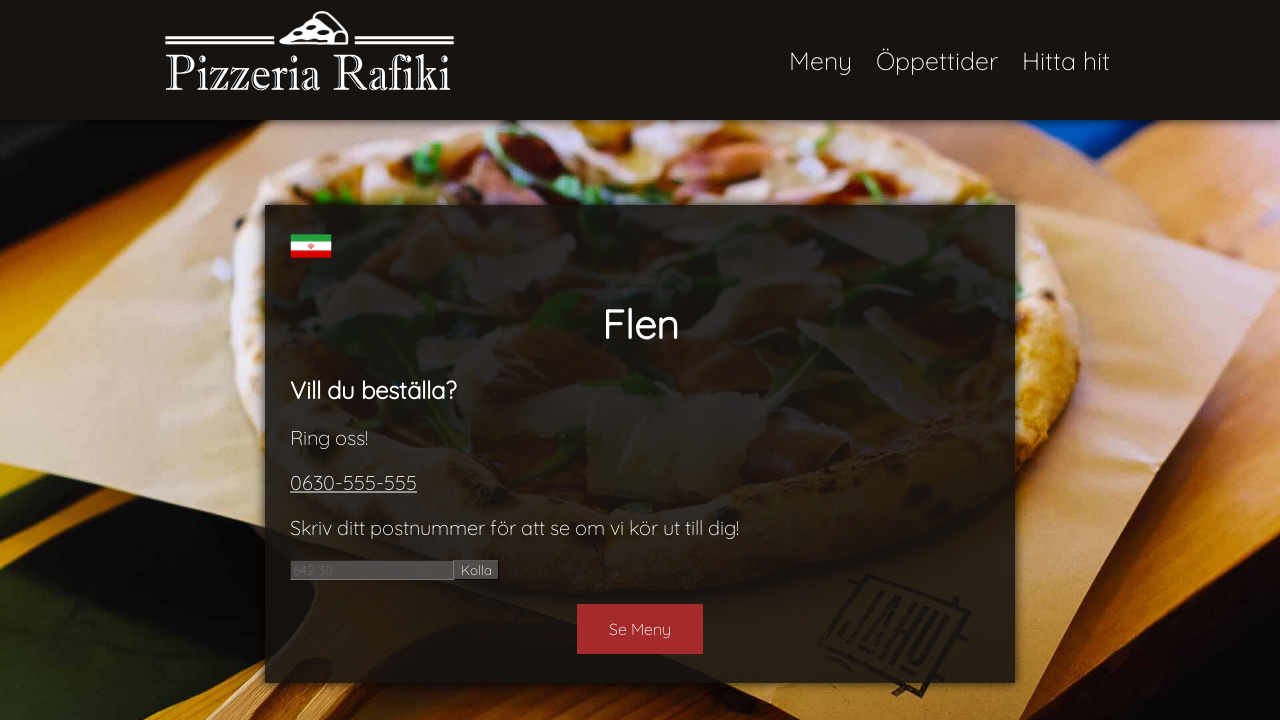

Waited for FacebookIcon element to load on flen.html
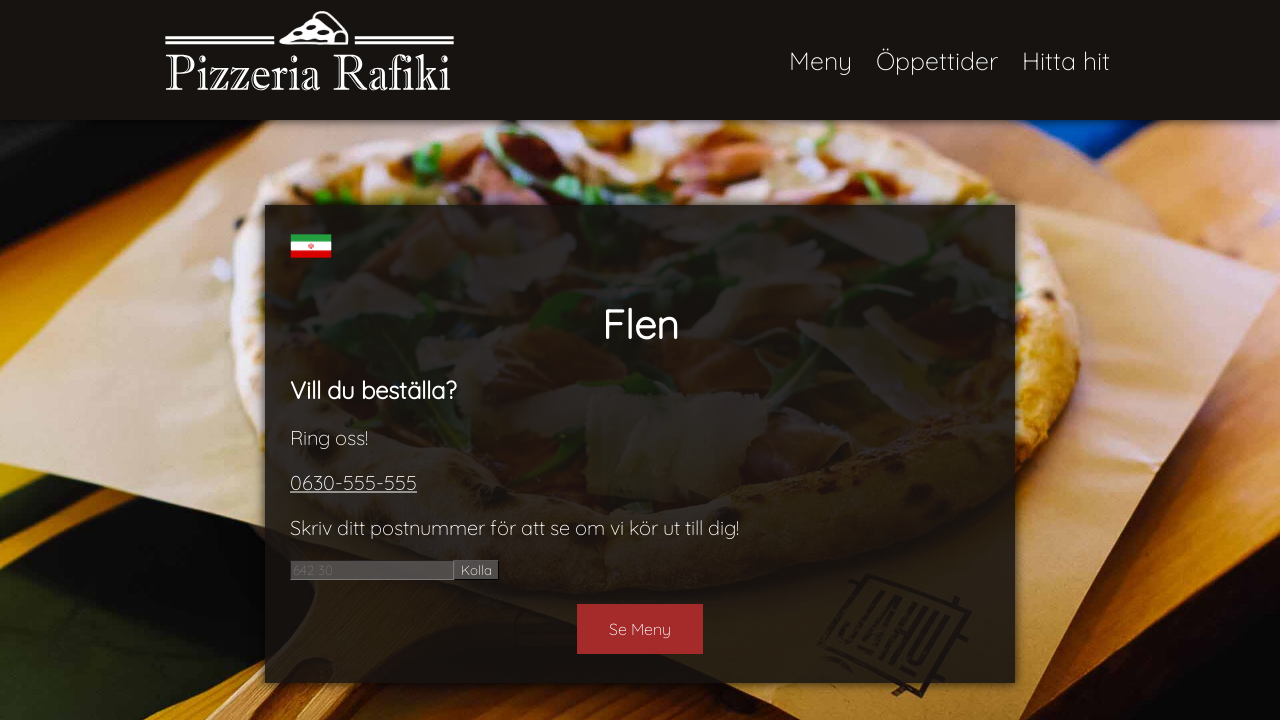

Retrieved href attribute from FacebookIcon: https://facebook.com/NTIuppsala
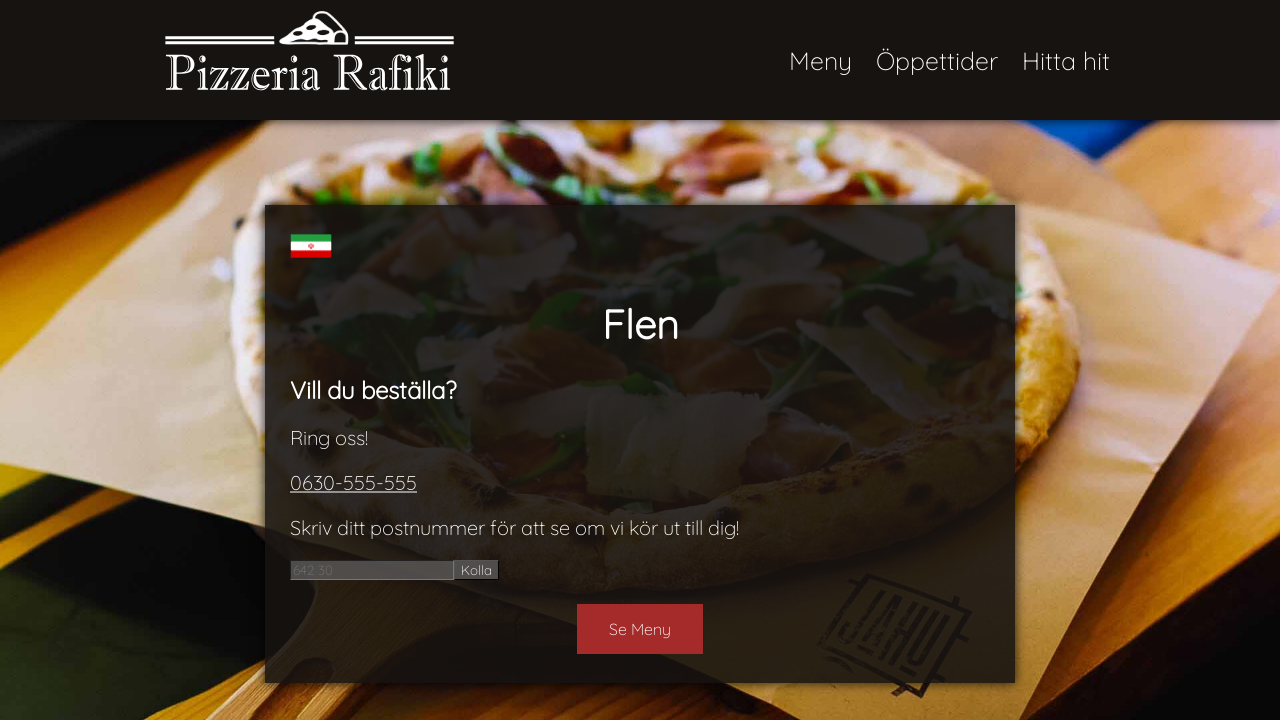

Verified FacebookIcon link contains 'NTIuppsala'
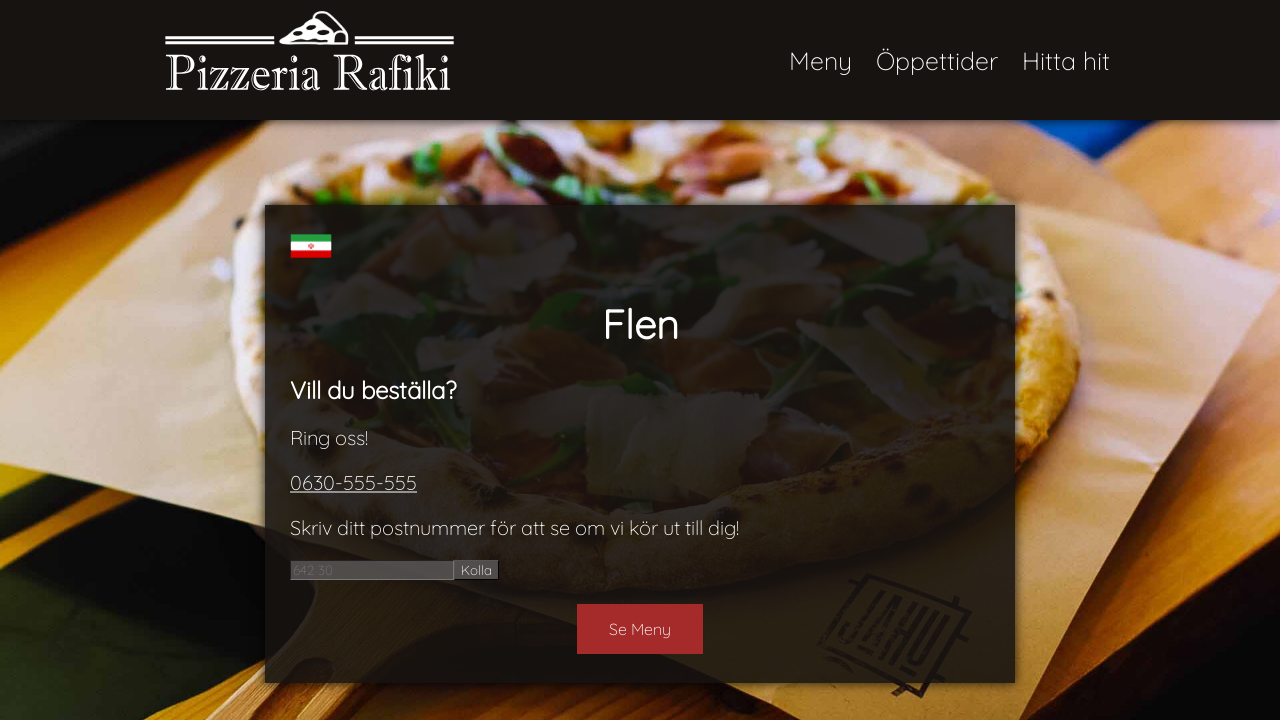

Waited for InstagramIcon element to load on flen.html
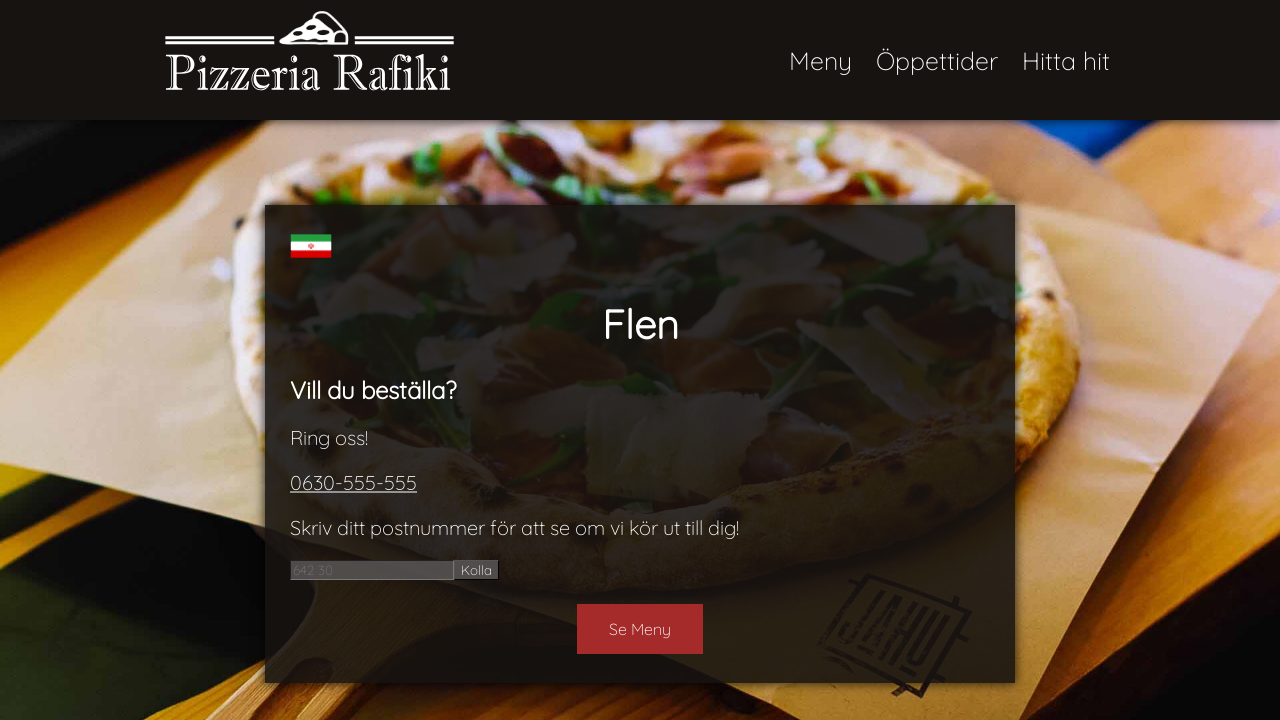

Retrieved href attribute from InstagramIcon: https://instagram.com/NTIuppsala
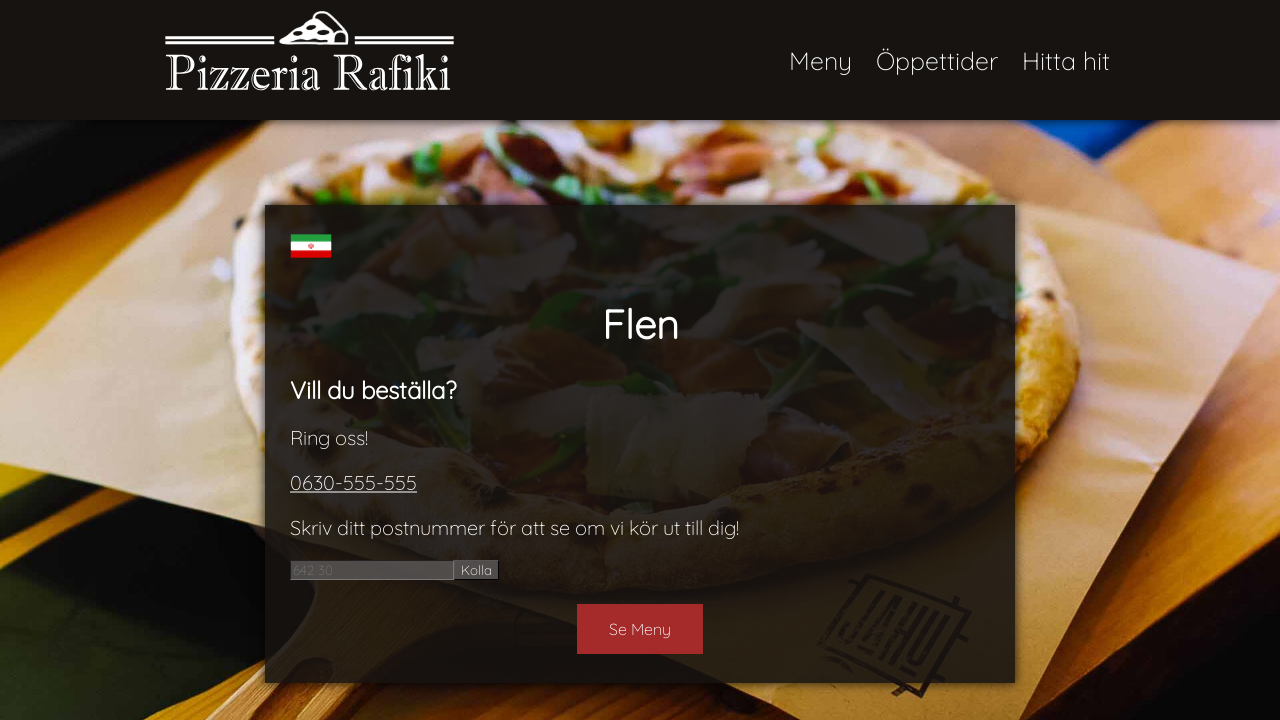

Verified InstagramIcon link contains 'NTIuppsala'
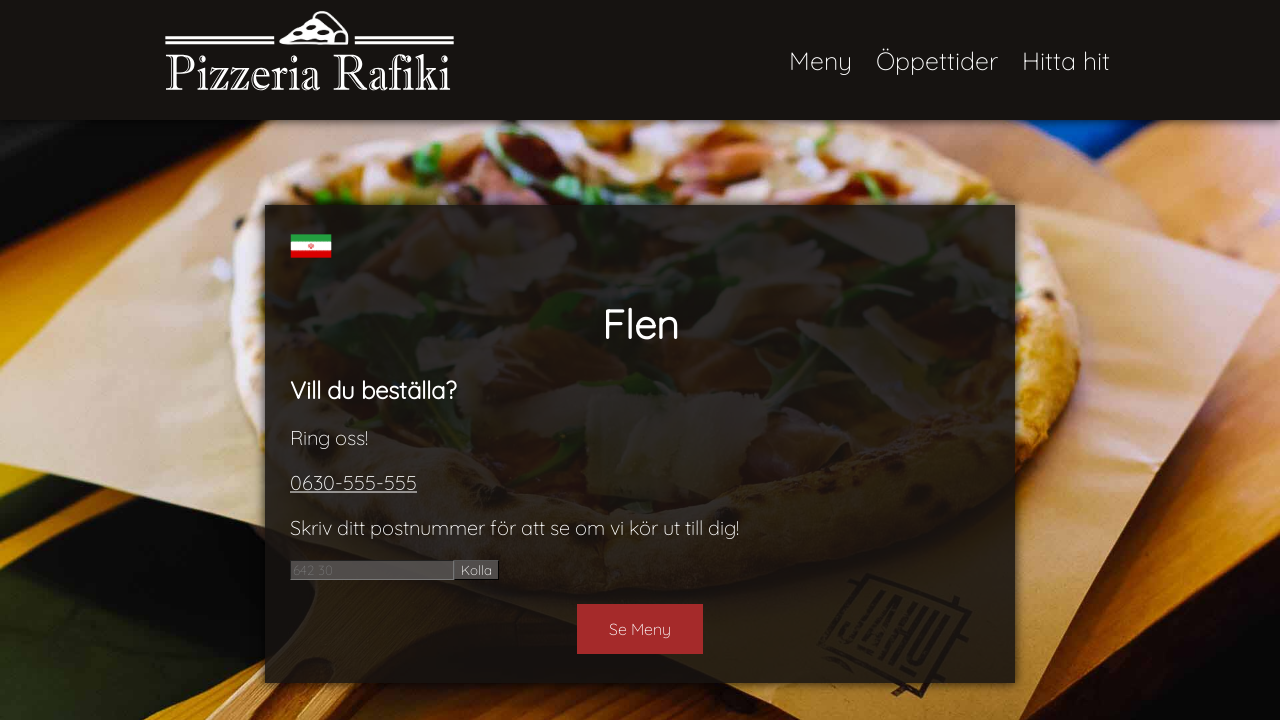

Waited for TwitterIcon element to load on flen.html
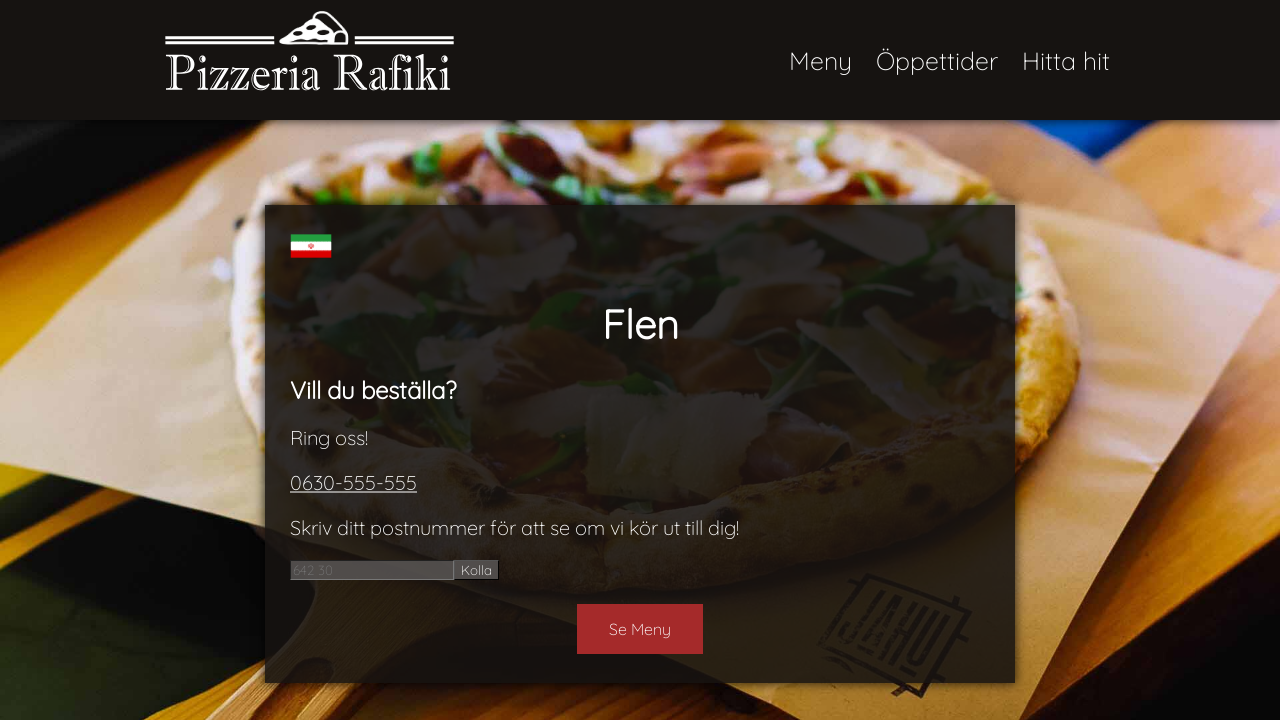

Retrieved href attribute from TwitterIcon: https://twitter.com/NTIuppsala
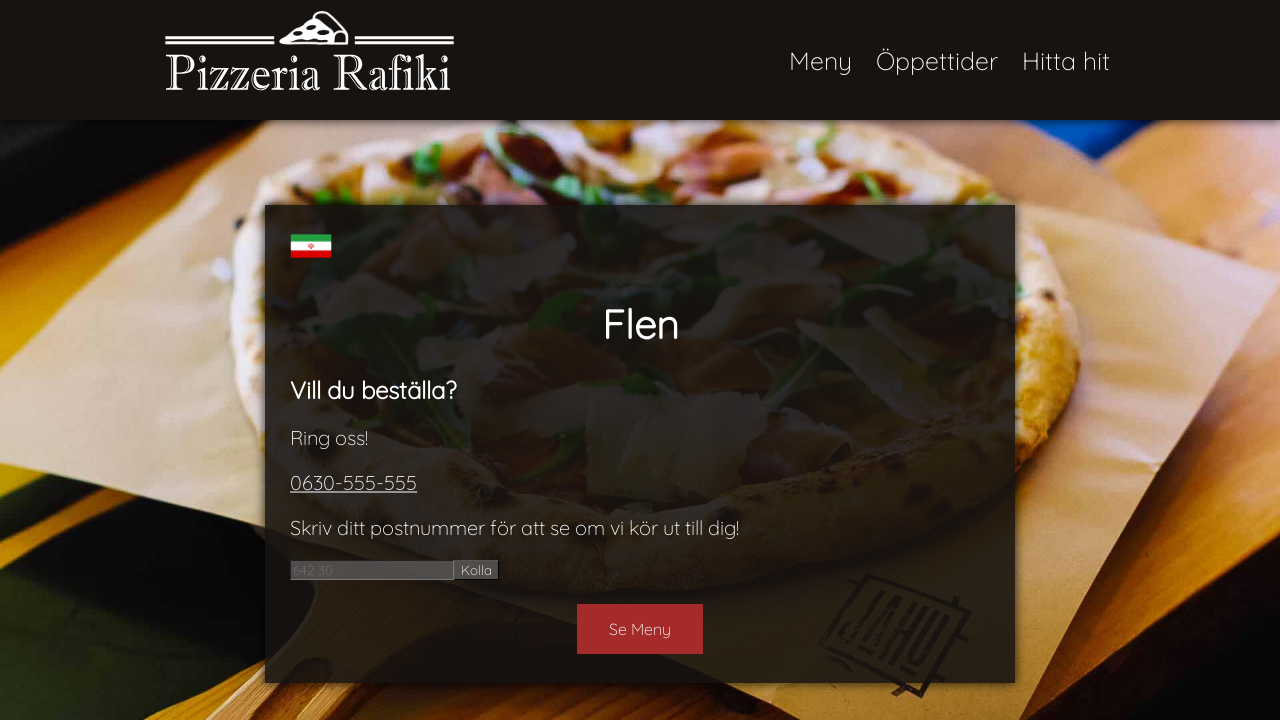

Verified TwitterIcon link contains 'NTIuppsala'
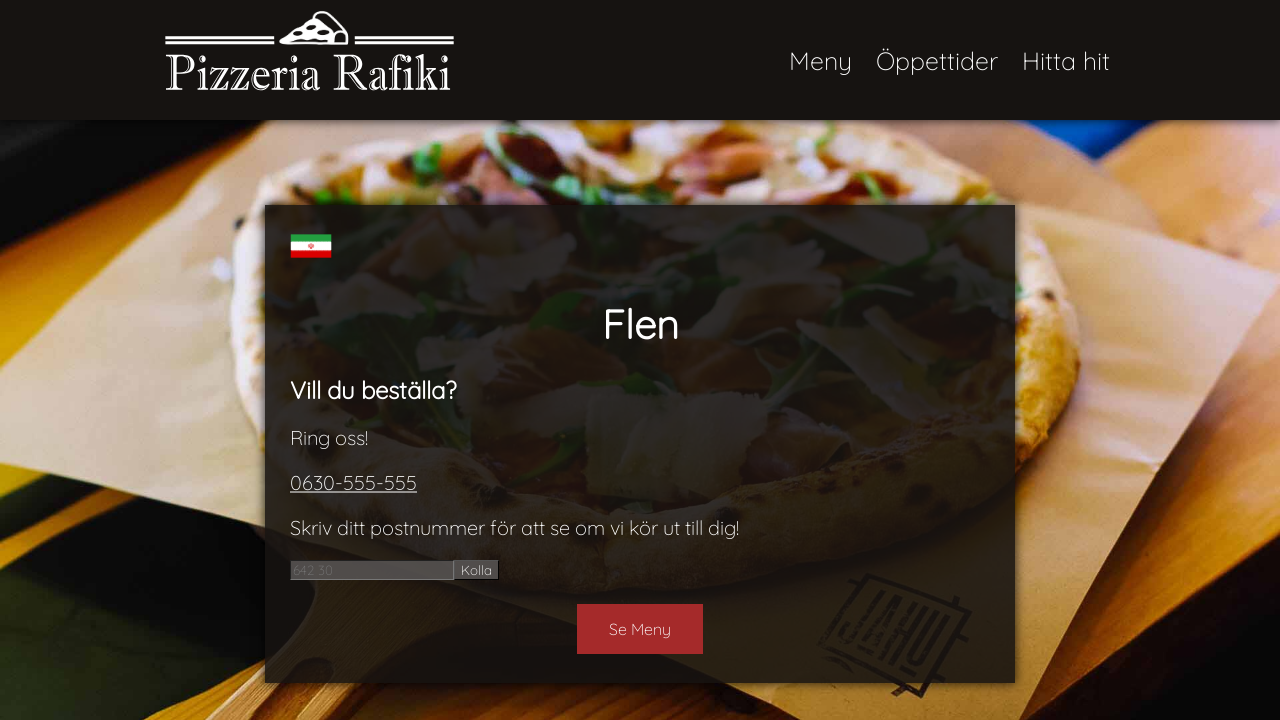

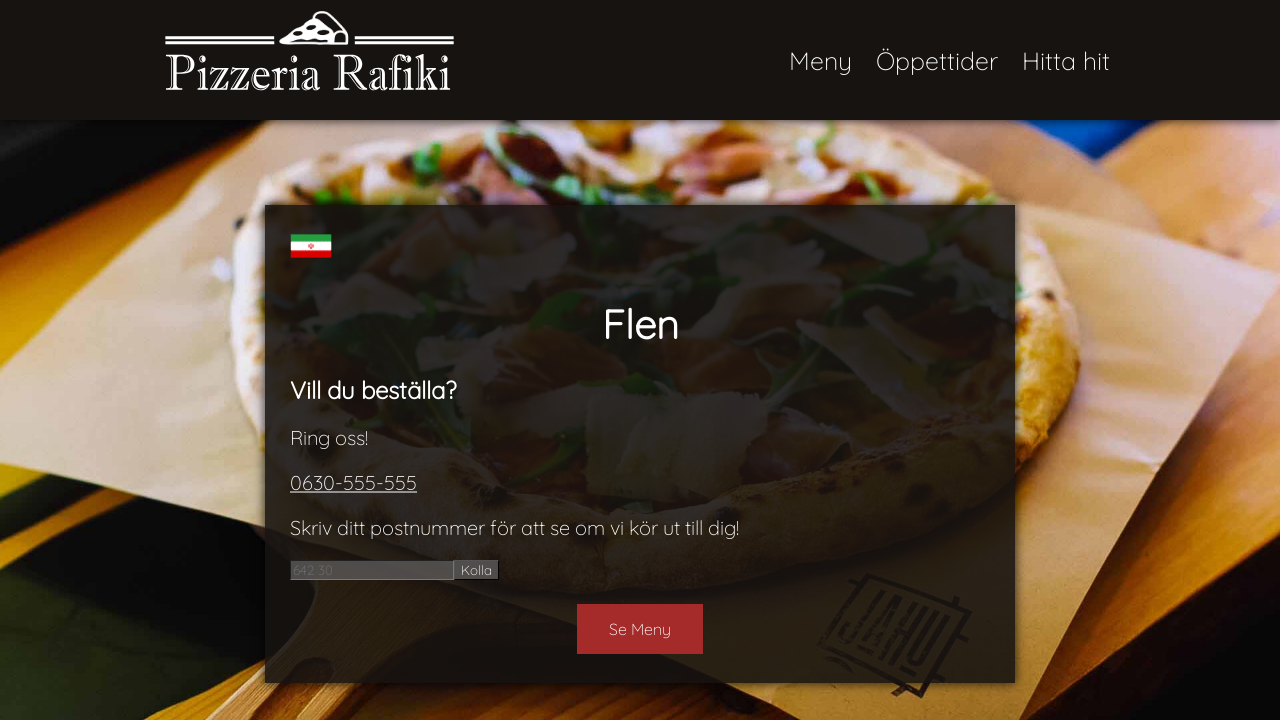